Tests interaction with a simple alert, accepts it, and then fills a text field with the alert message

Starting URL: https://wcaquino.me/selenium/componentes.html

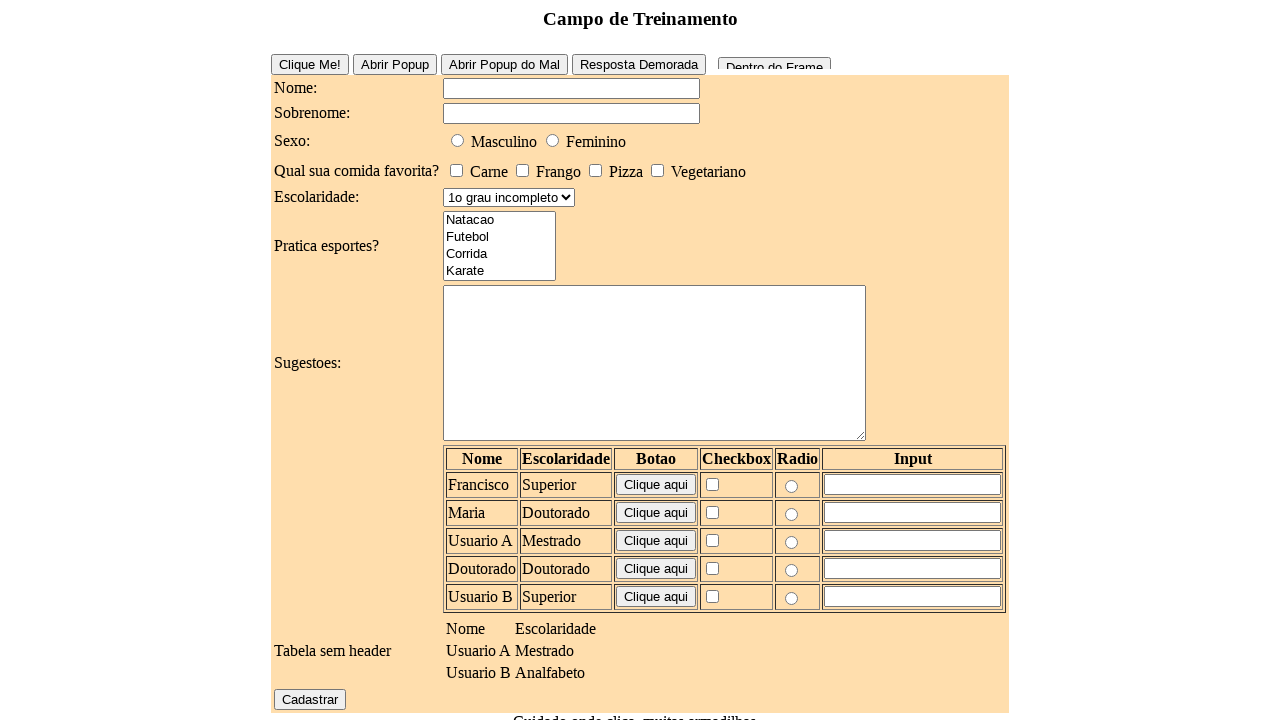

Set up dialog handler to capture and accept alerts
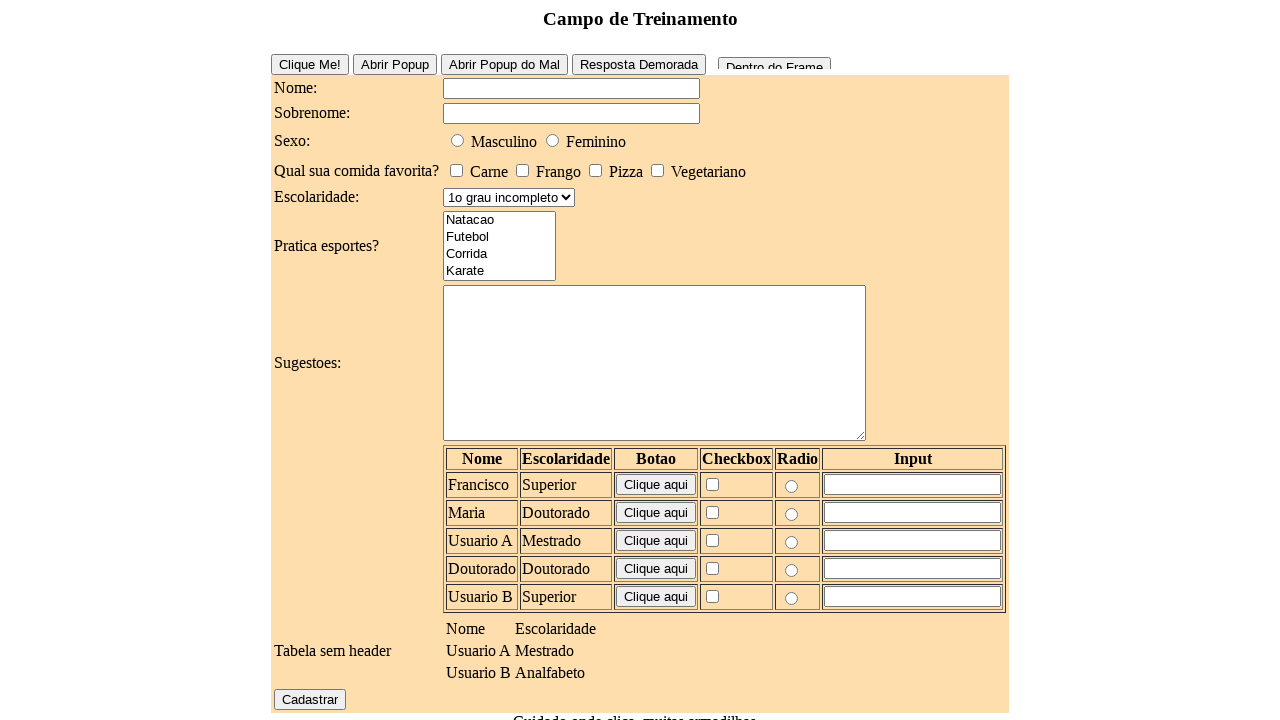

Clicked alert button to trigger simple alert at (576, 641) on #alert
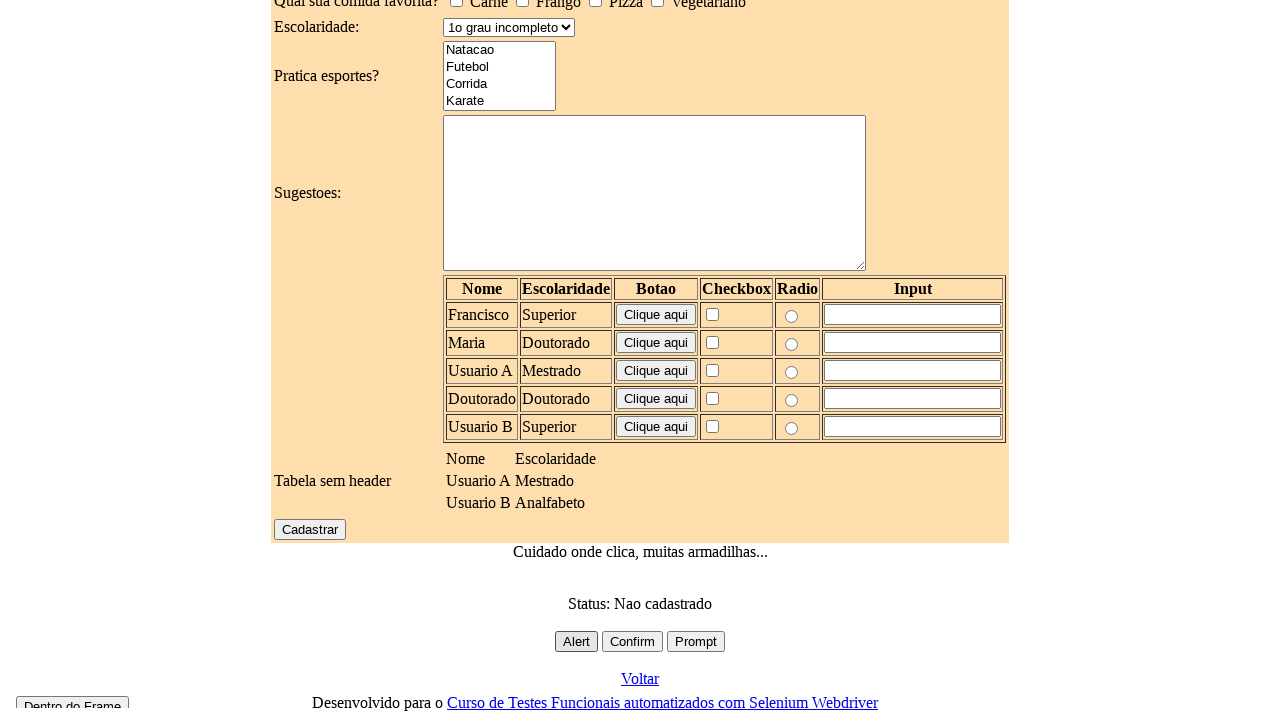

Waited for alert to be processed
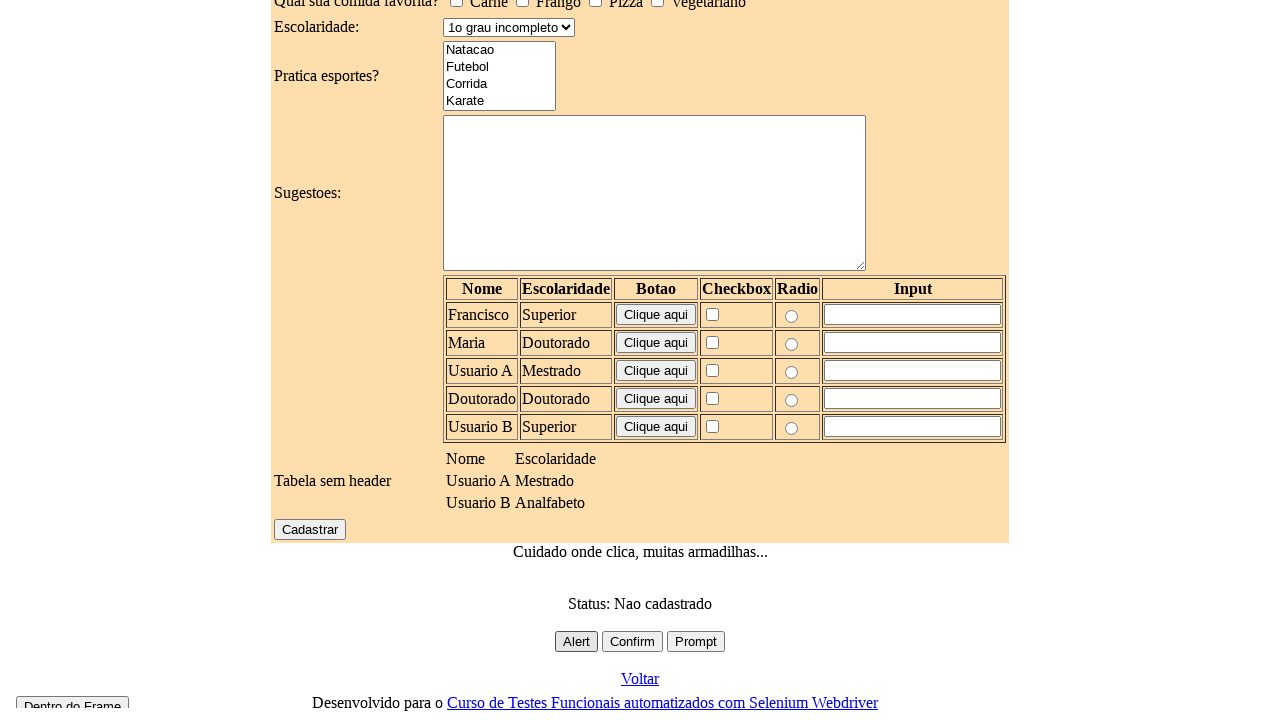

Filled name field with 'Alert Simples' on #elementosForm\:nome
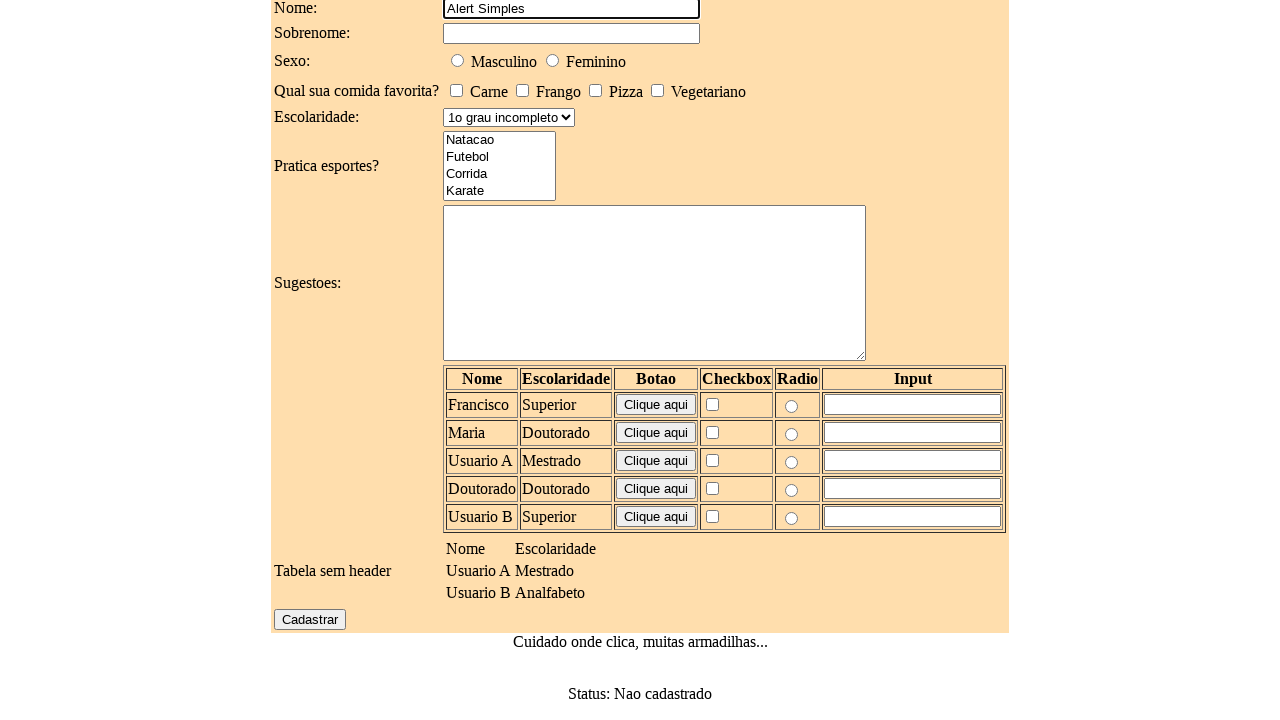

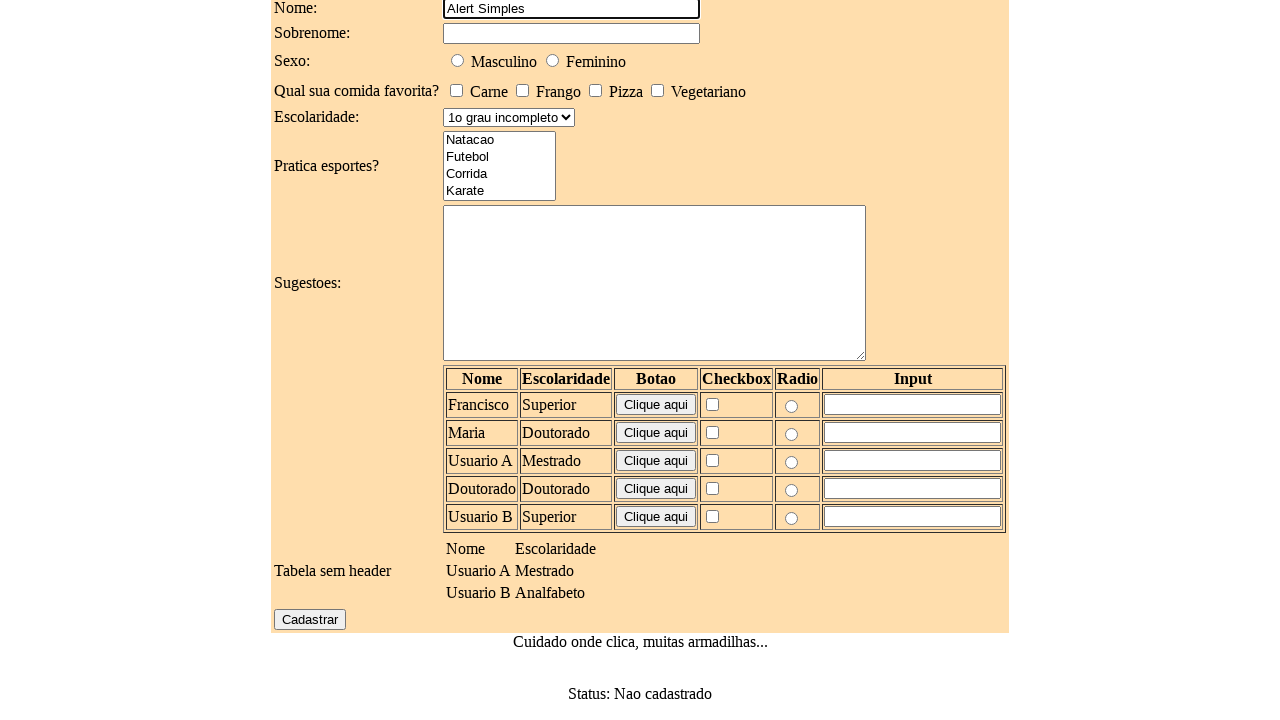